Tests multi-window/tab handling by opening Electronics page in a new tab and Men Fashion page in a new window, then switching between all three browser contexts to verify navigation works correctly.

Starting URL: https://testotomasyonu.com

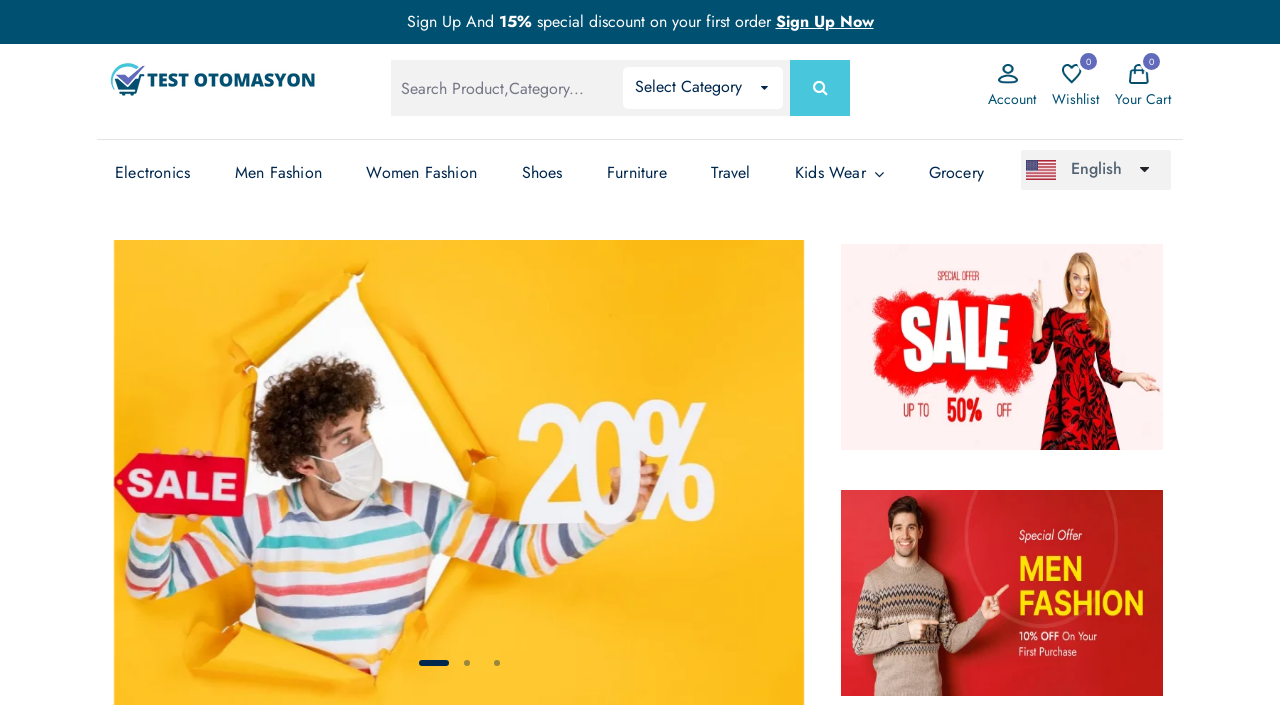

Verified initial URL contains 'testotomasyonu'
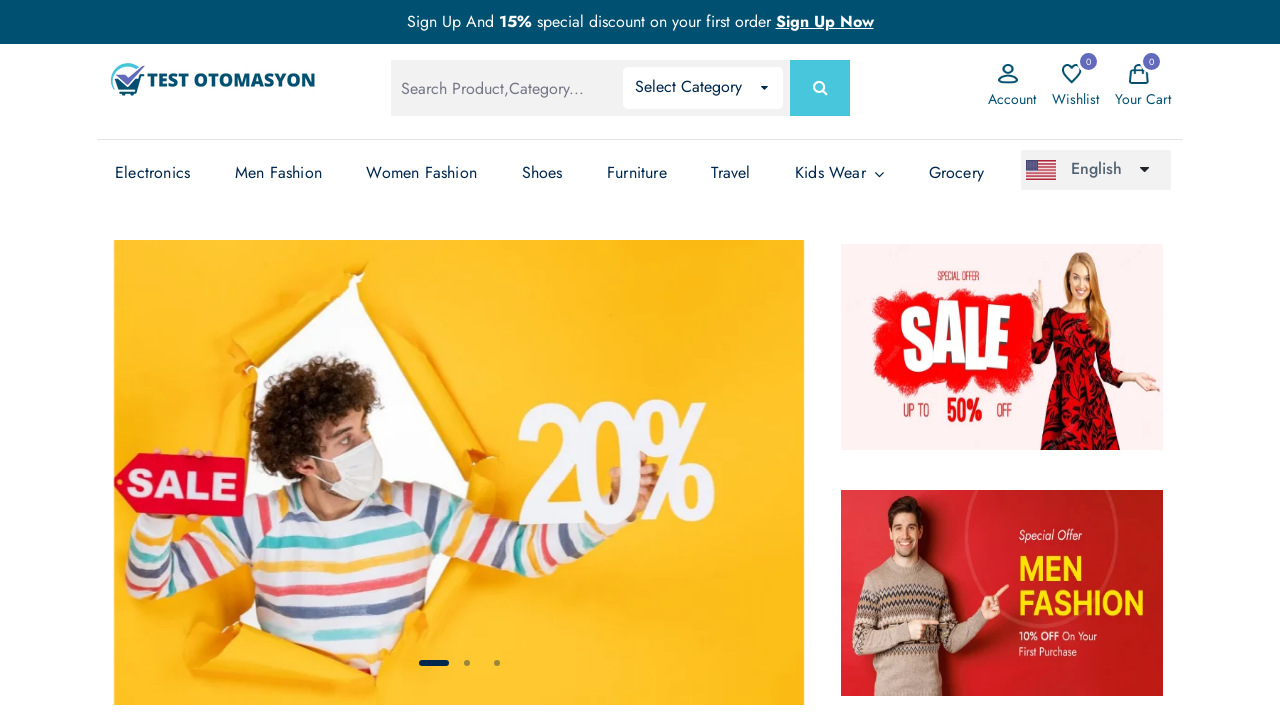

Stored reference to main page
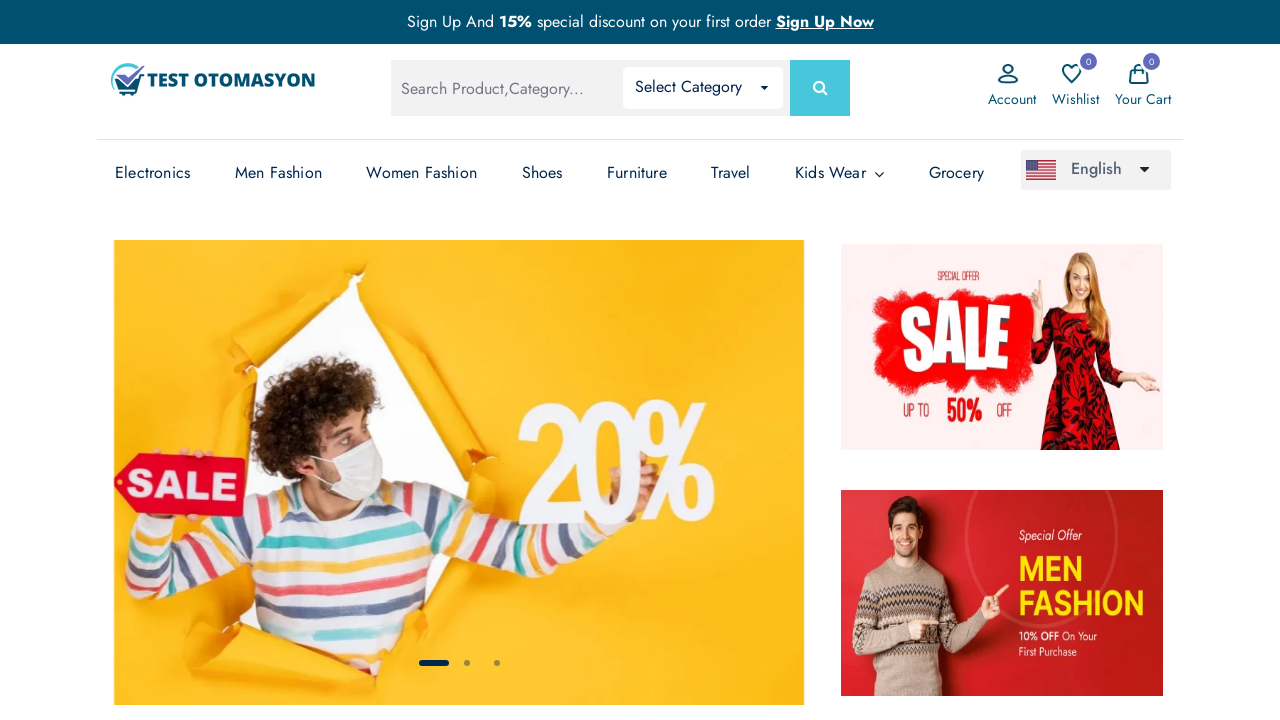

Opened new tab for Electronics page
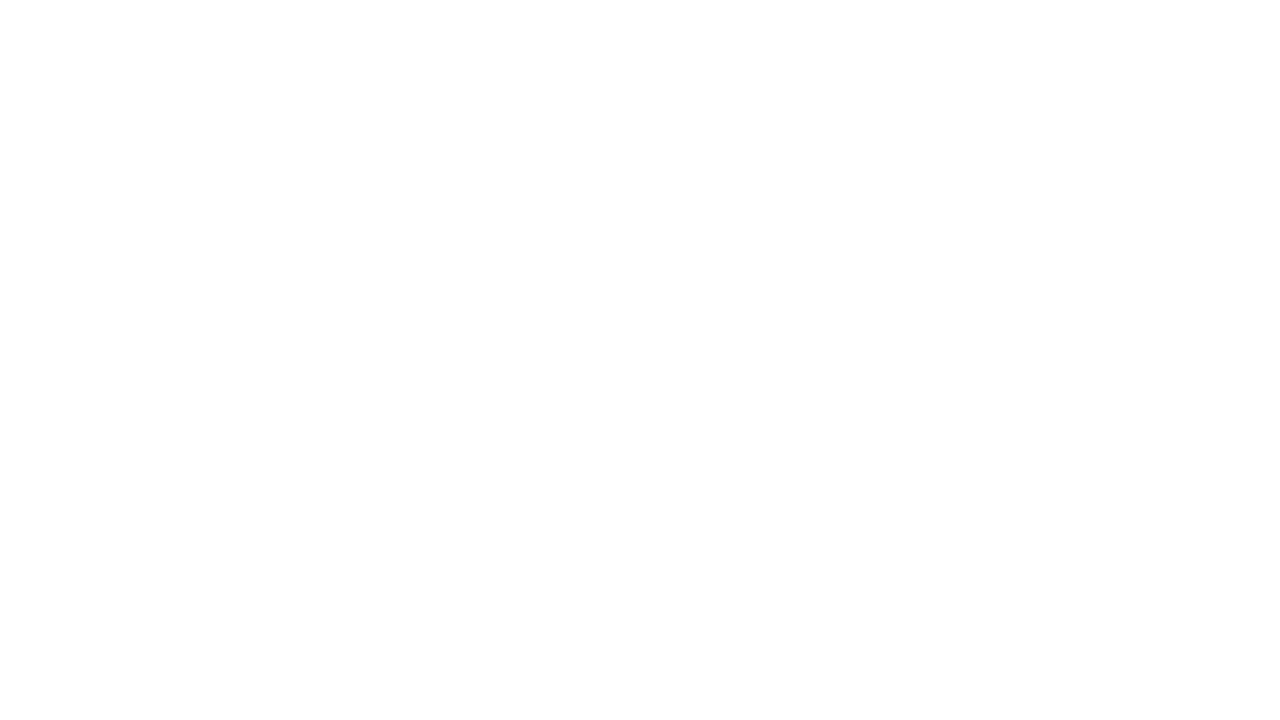

Navigated Electronics tab to homepage
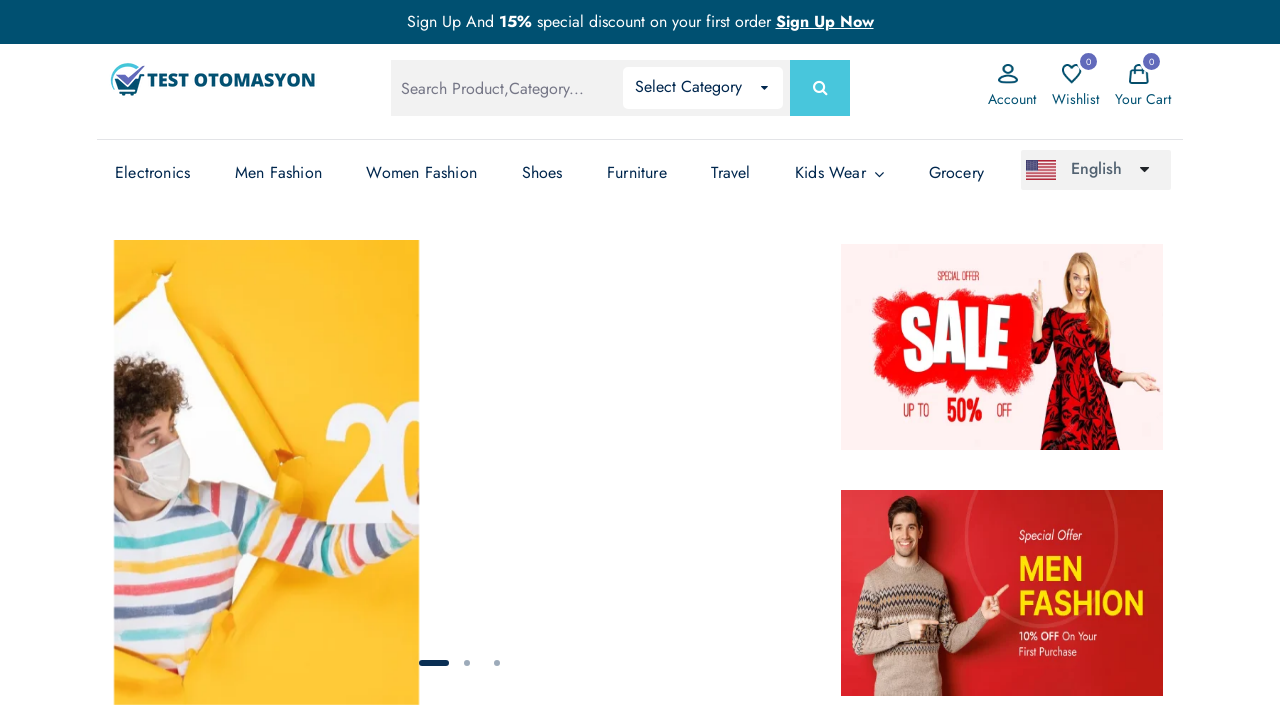

Clicked on Electronics link at (153, 173) on (//a[text()='Electronics'])[3]
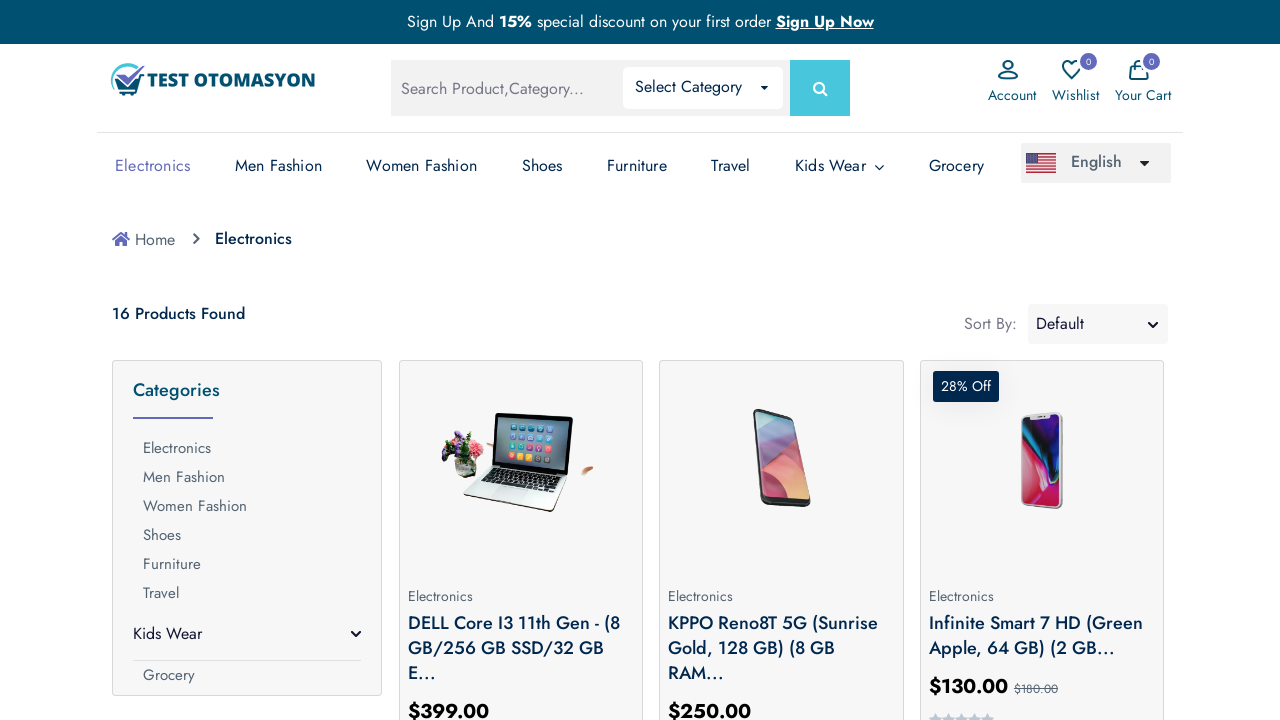

Electronics page loaded completely
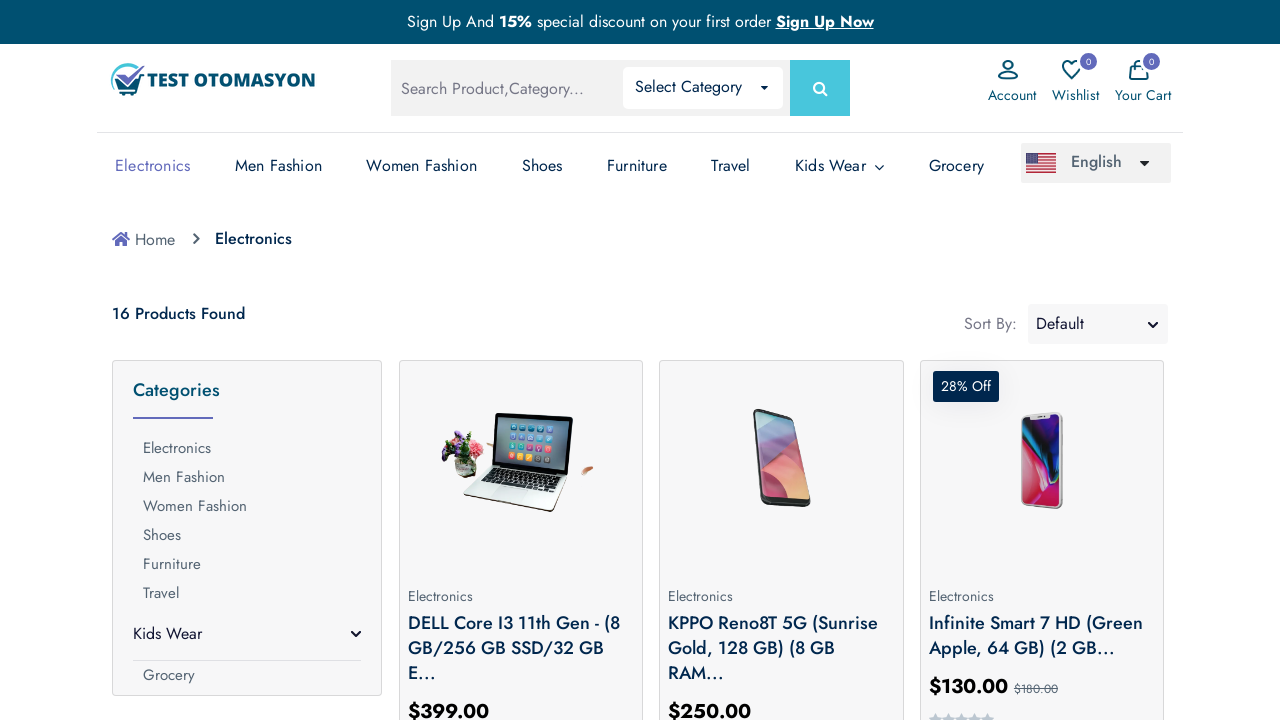

Verified Electronics page title contains 'Electronics'
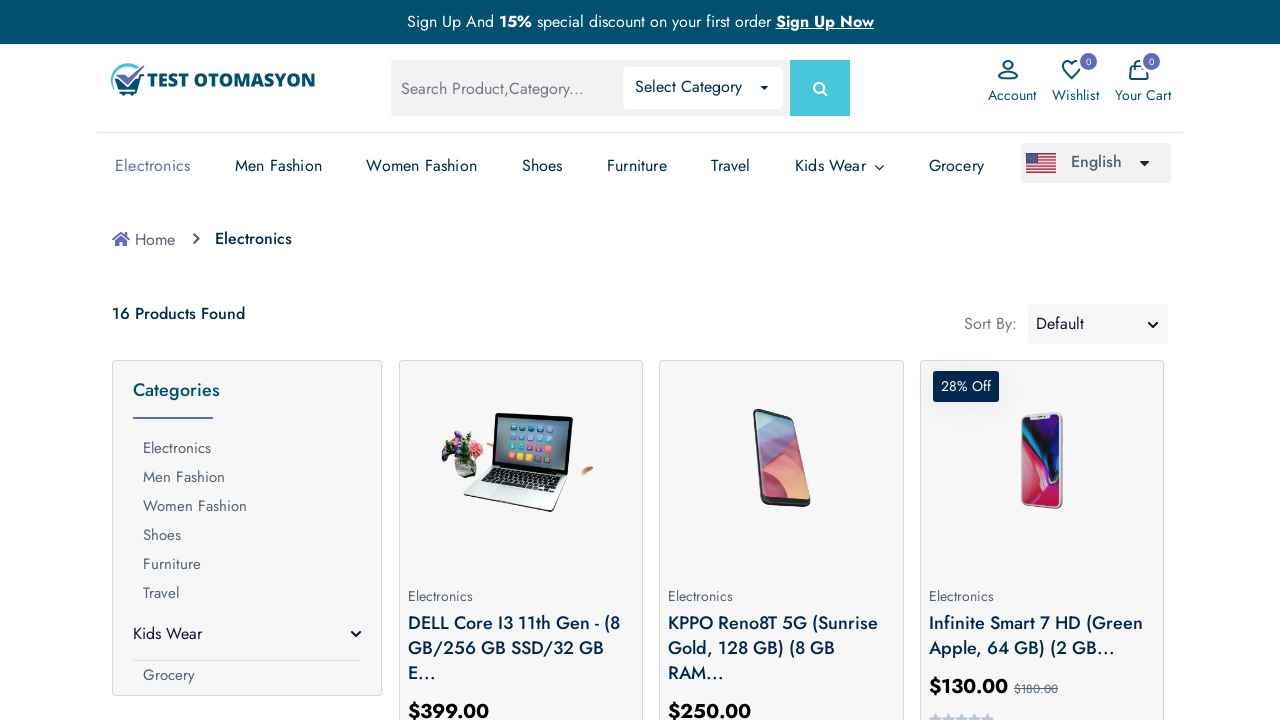

Opened new tab for Men Fashion page
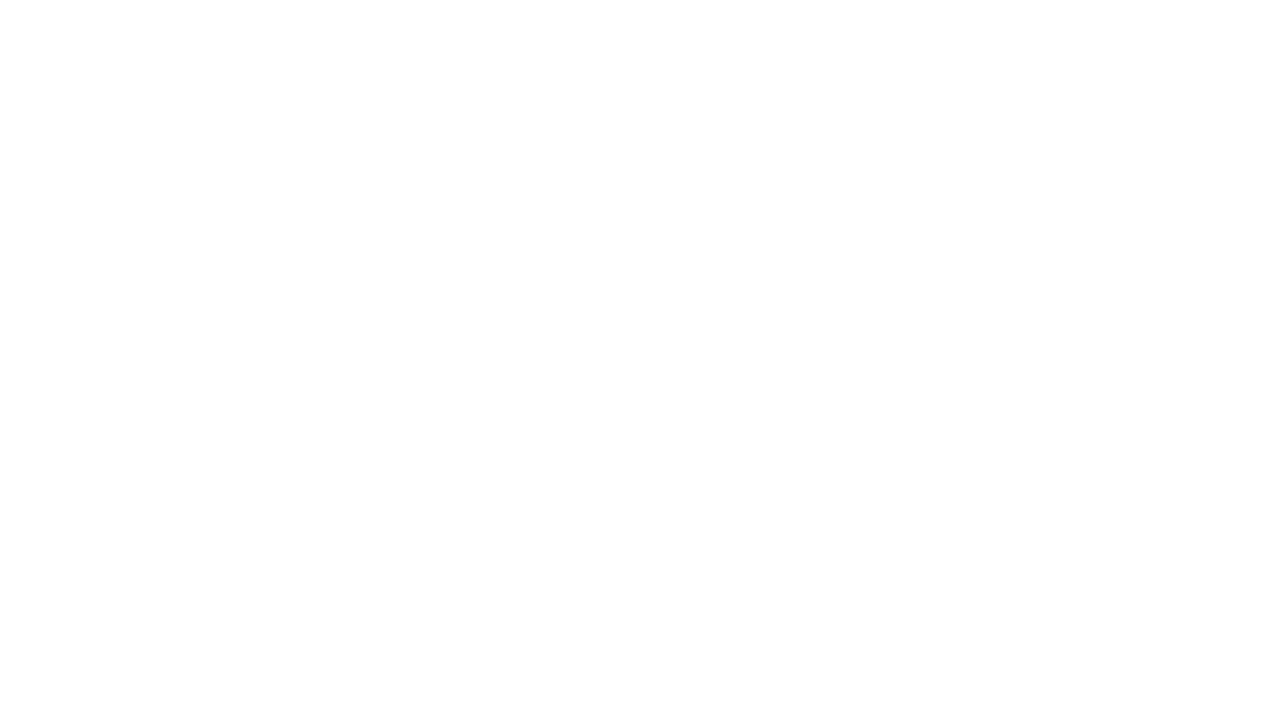

Navigated Men Fashion tab to homepage
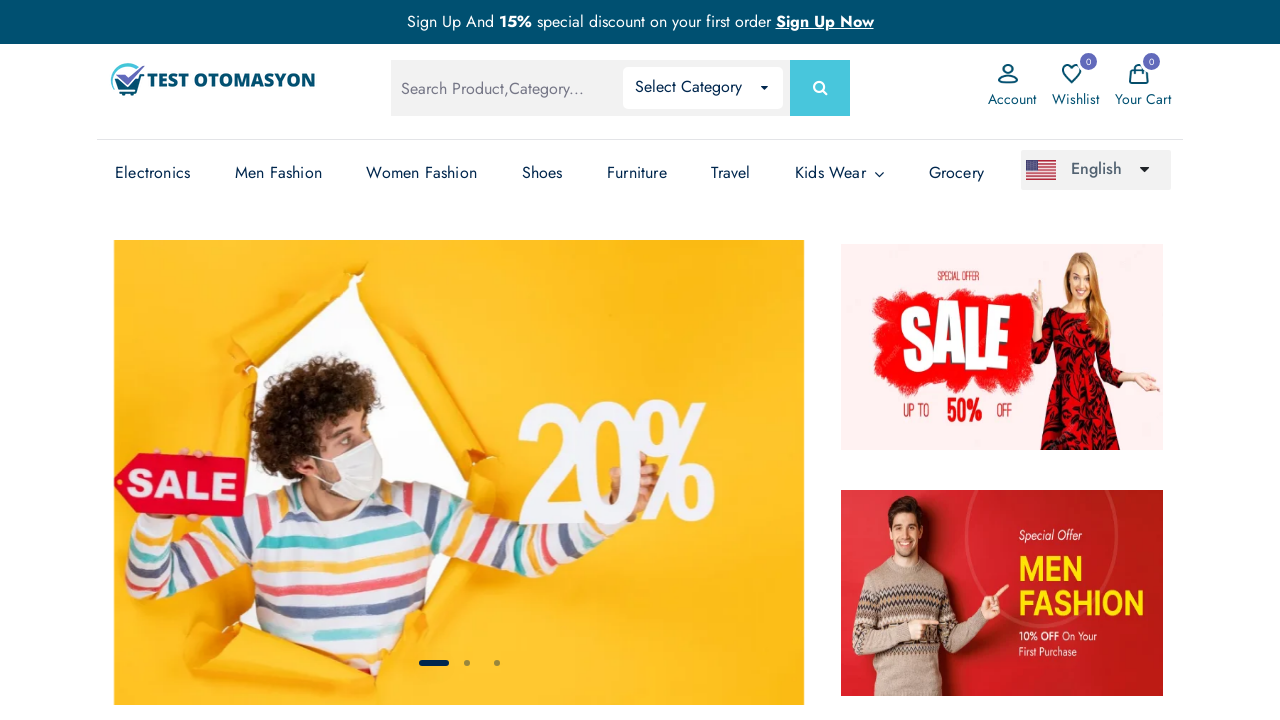

Clicked on Men Fashion link at (278, 173) on (//a[text()='Men Fashion'])[3]
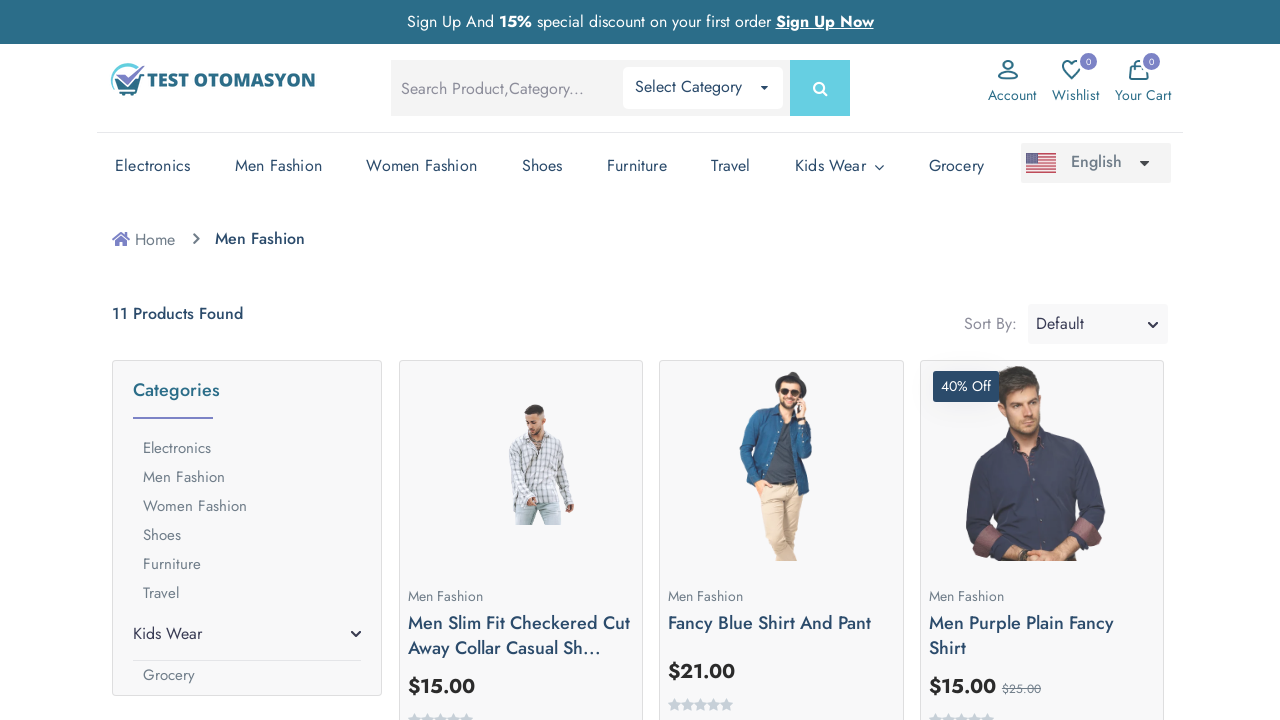

Men Fashion page loaded completely
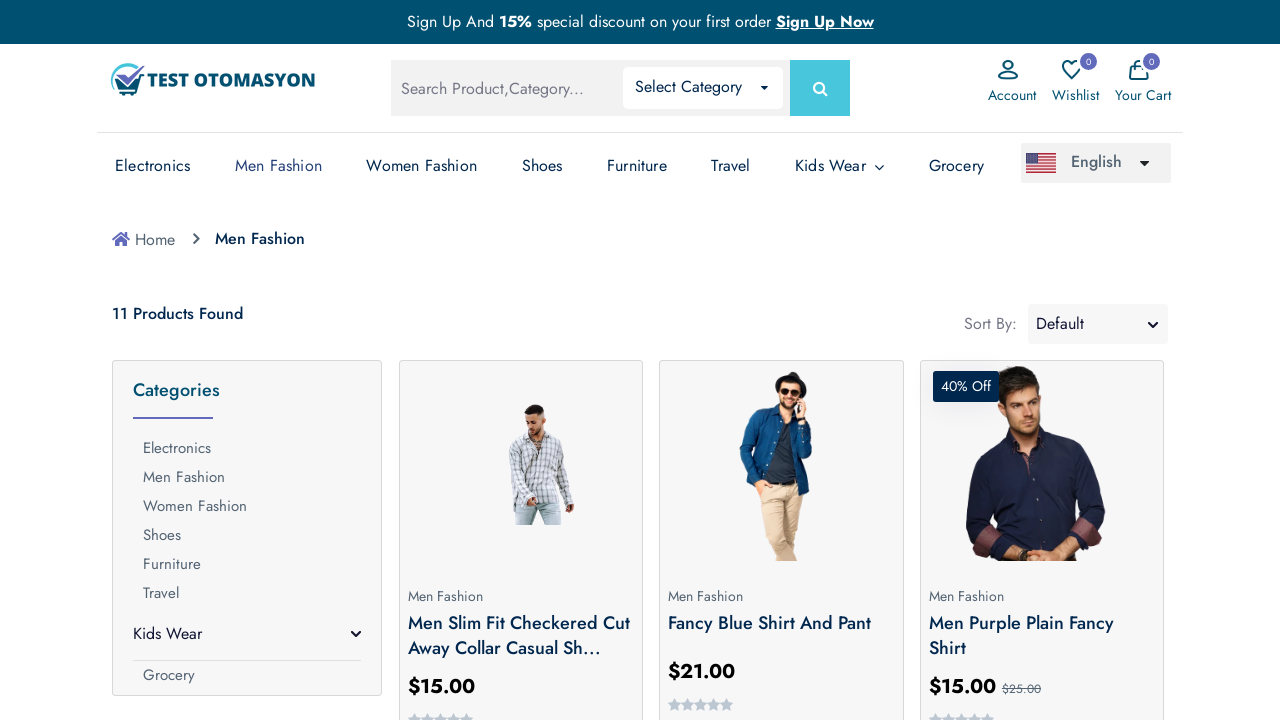

Verified Men Fashion page title contains 'Men Fashion'
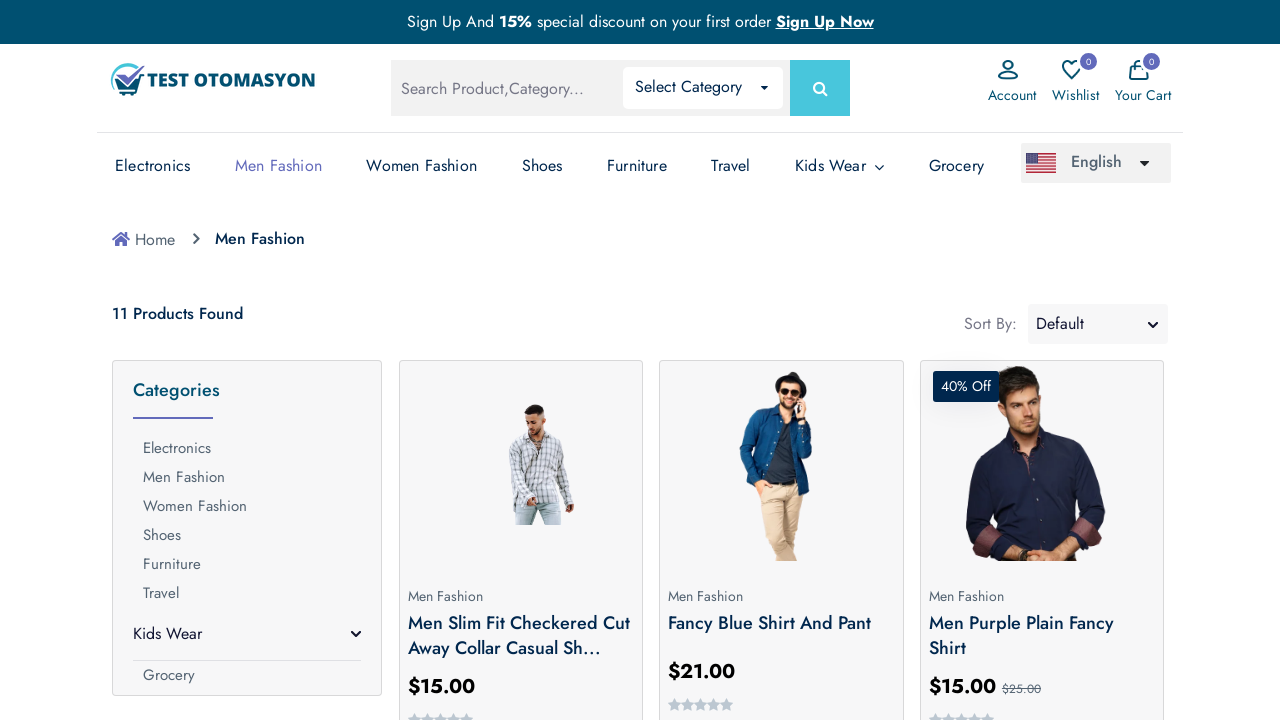

Switched to main page (homepage tab)
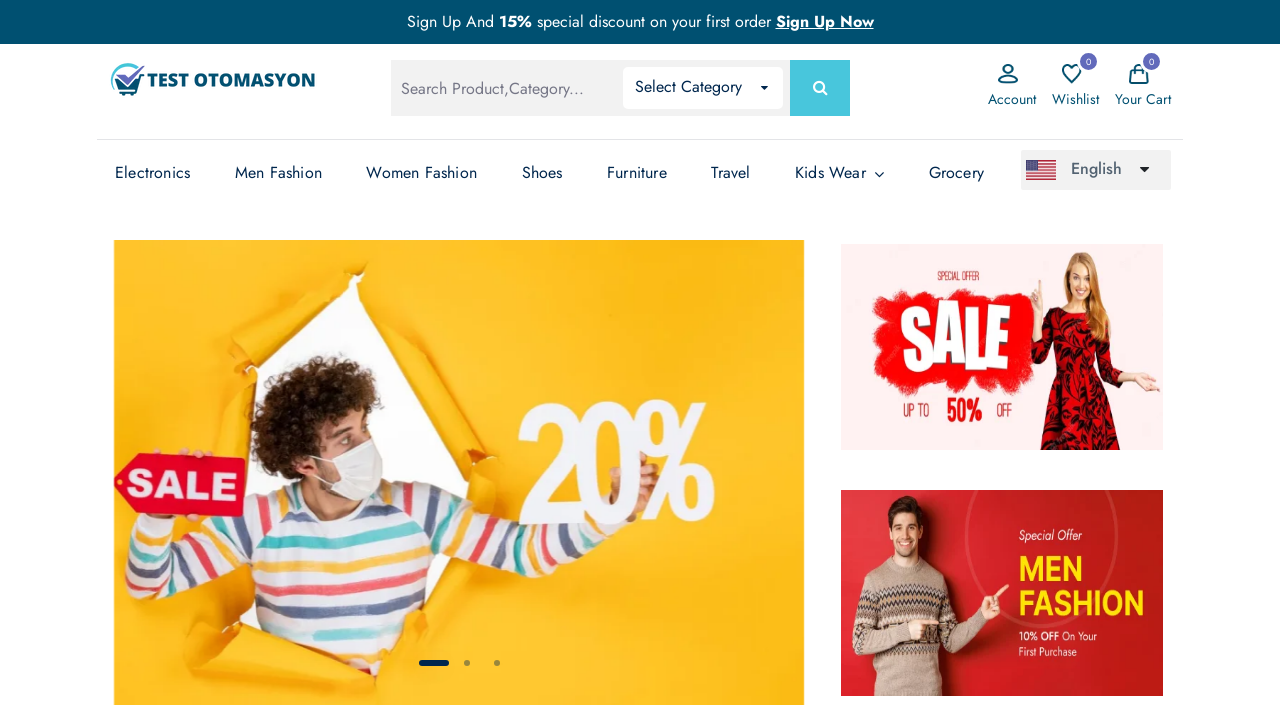

Verified main page URL is homepage
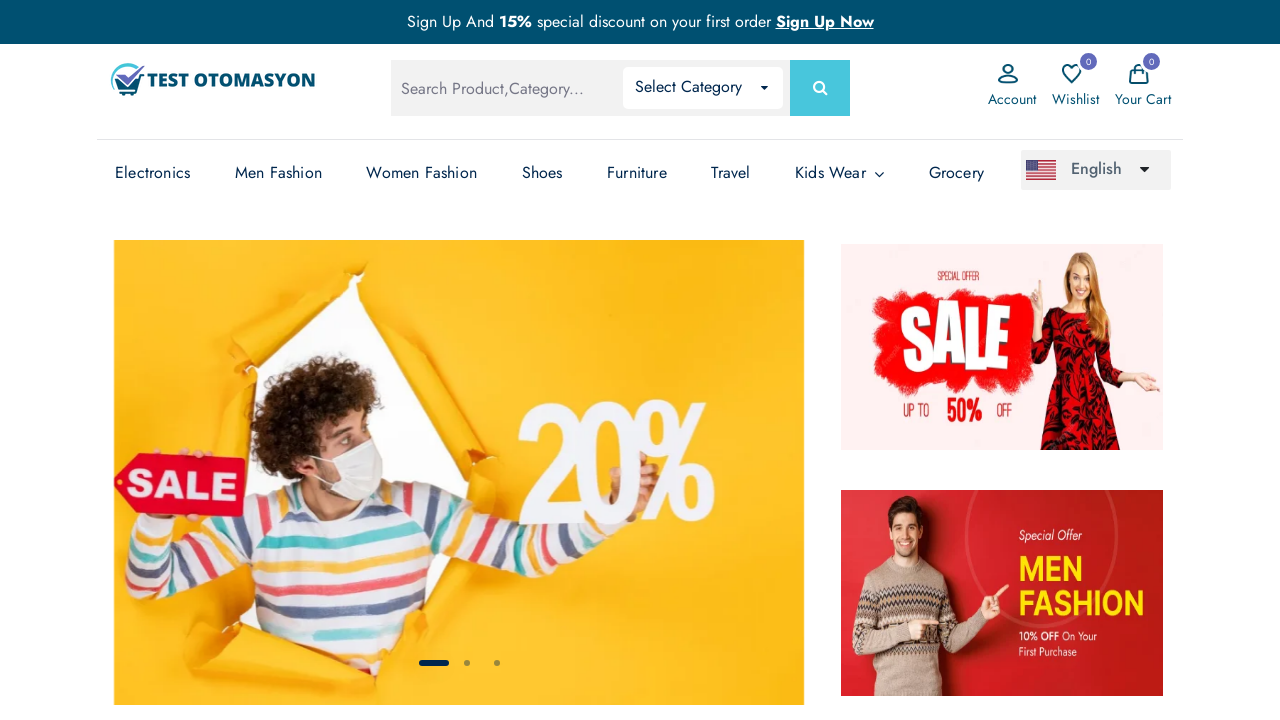

Switched to Electronics page tab
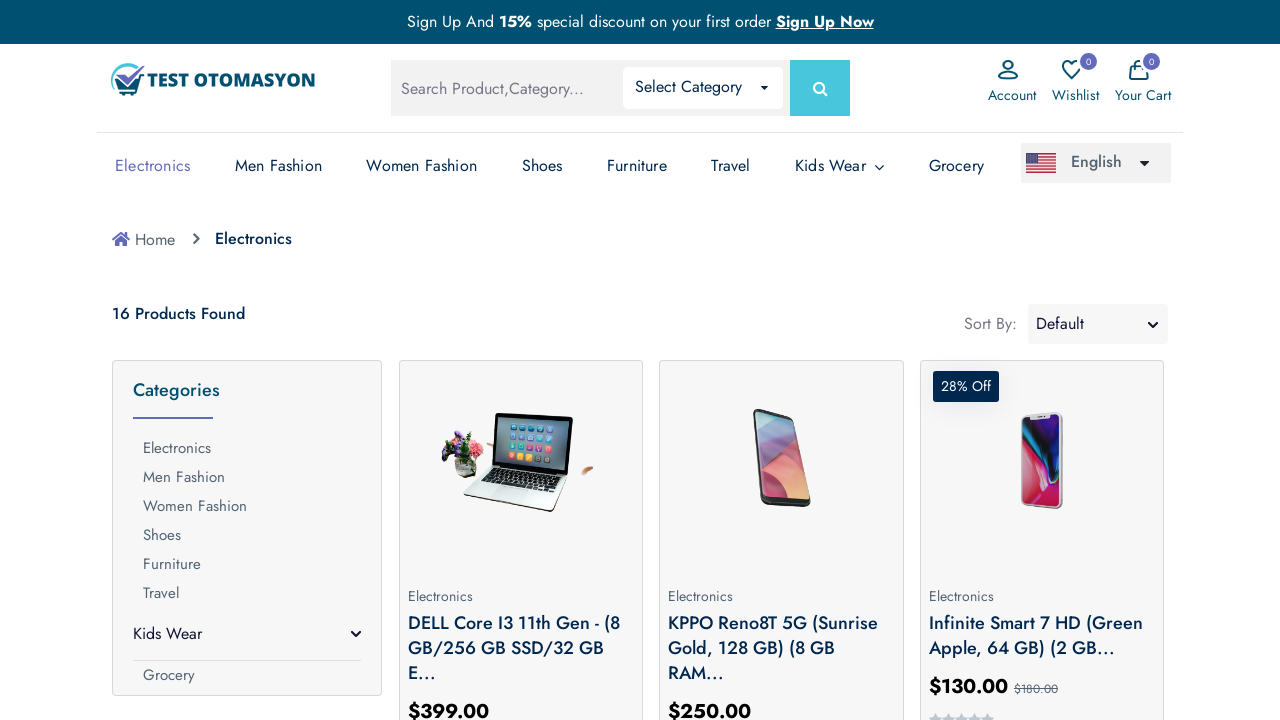

Switched to Men Fashion page tab
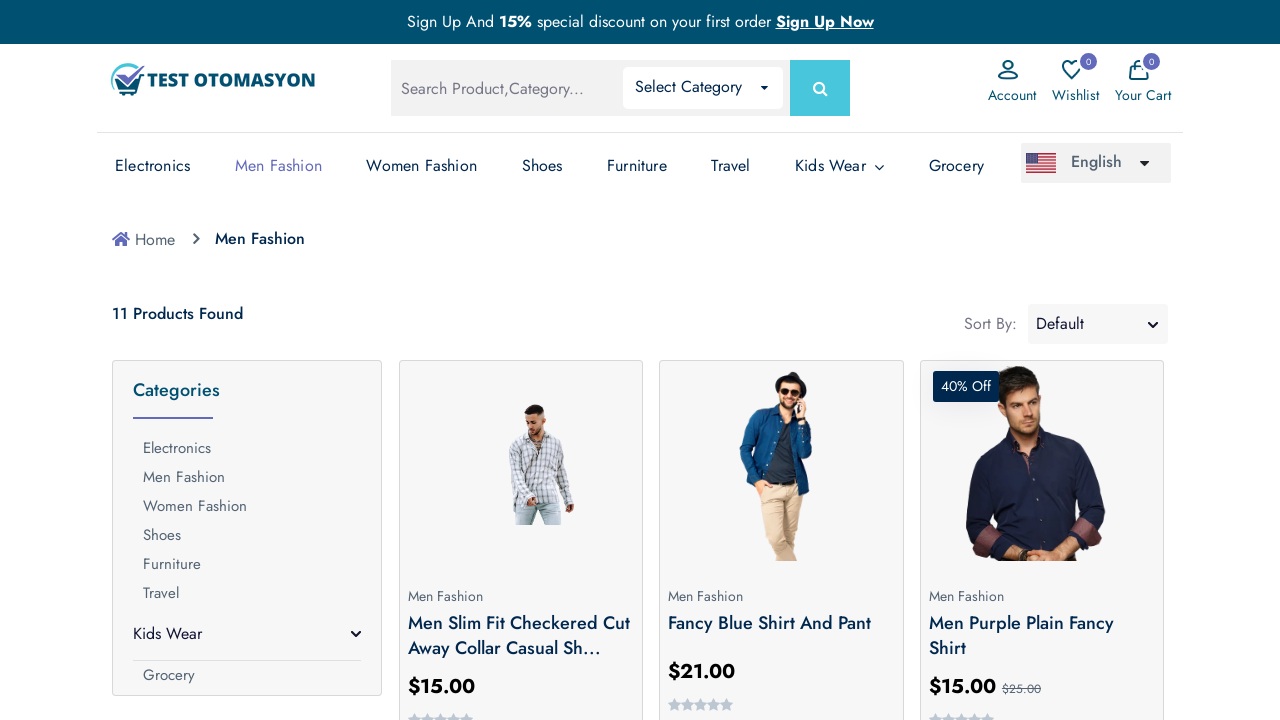

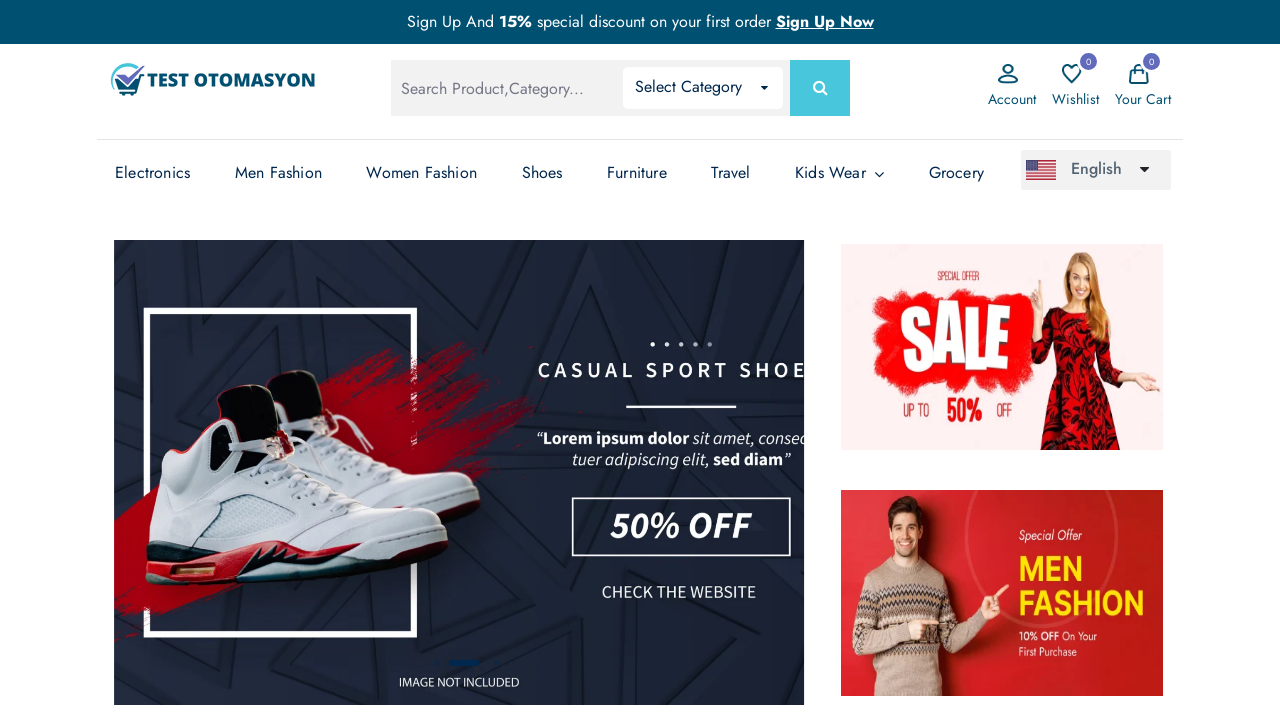